Tests window handling functionality by clicking a button that opens a new window, switching to the new window, and verifying content on the new page

Starting URL: https://rahulshettyacademy.com/AutomationPractice/

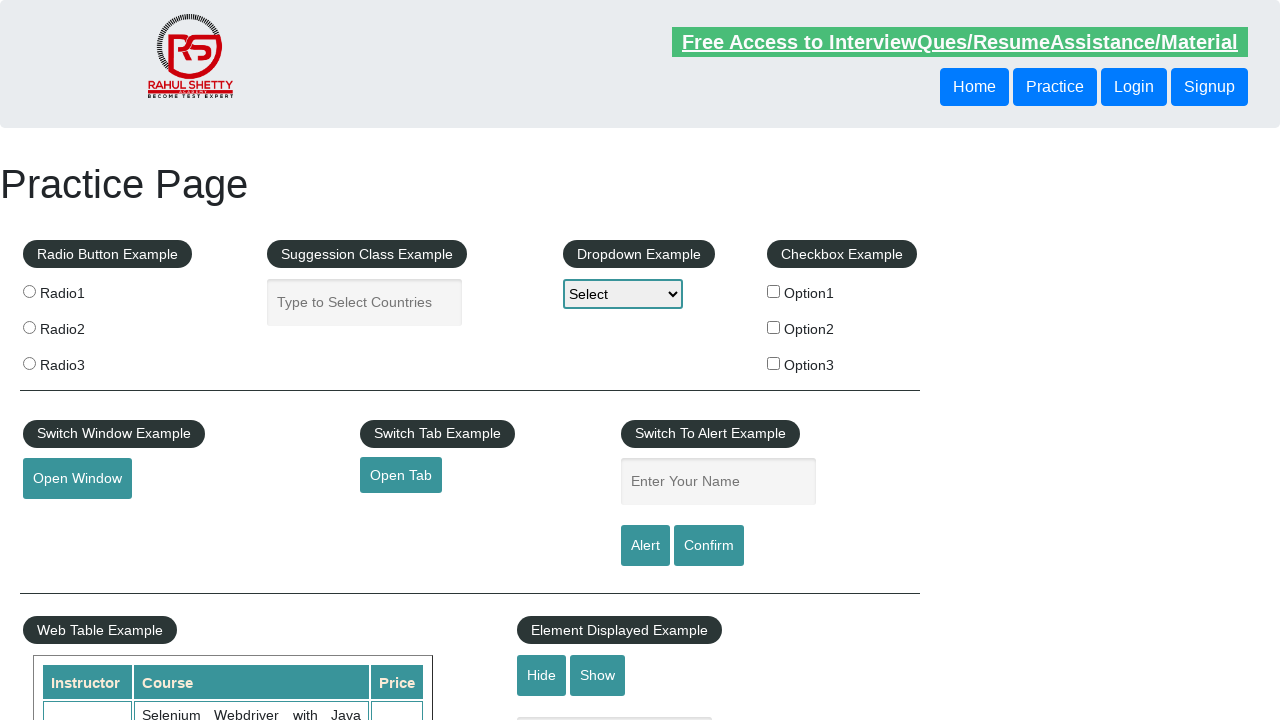

Clicked 'Open Window' button to trigger new window opening at (77, 479) on #openwindow
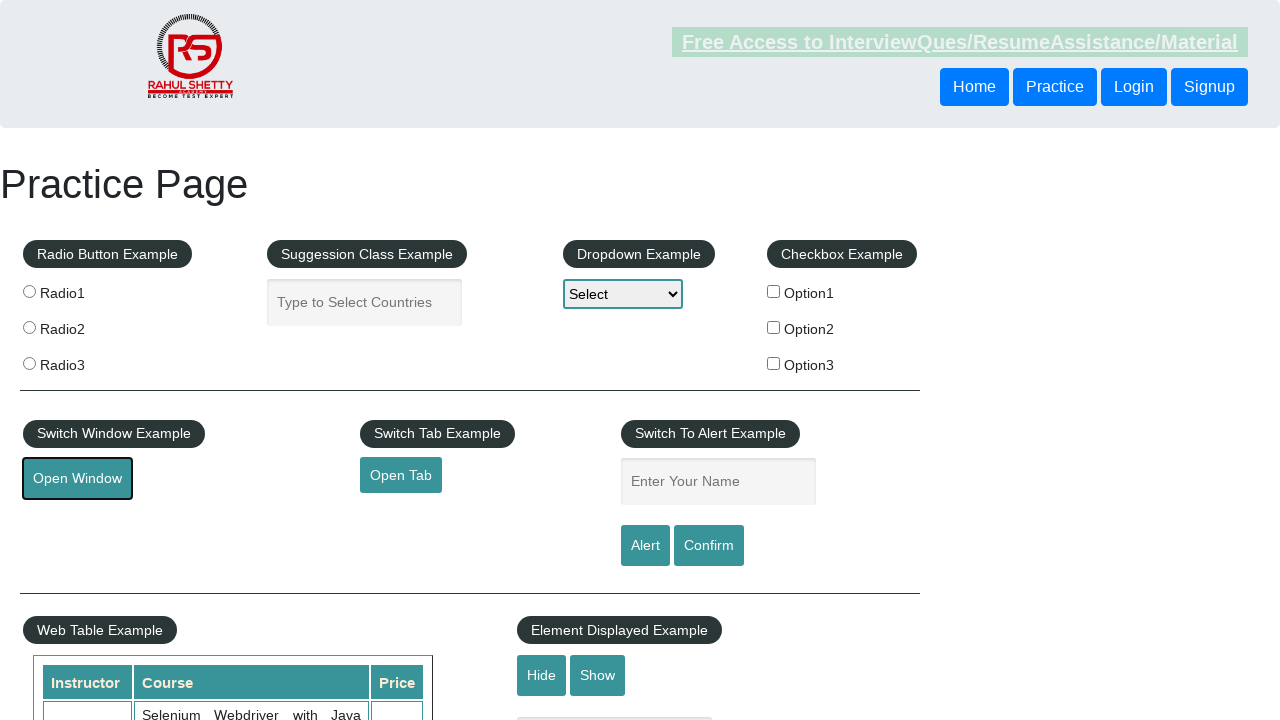

New window/page object retrieved
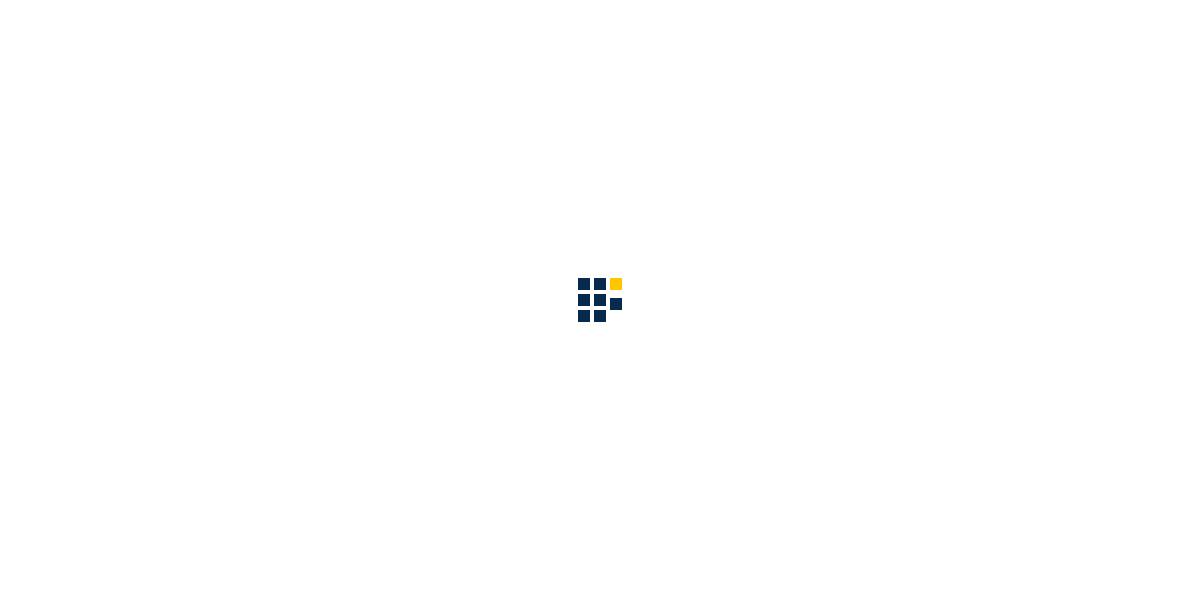

New page has finished loading
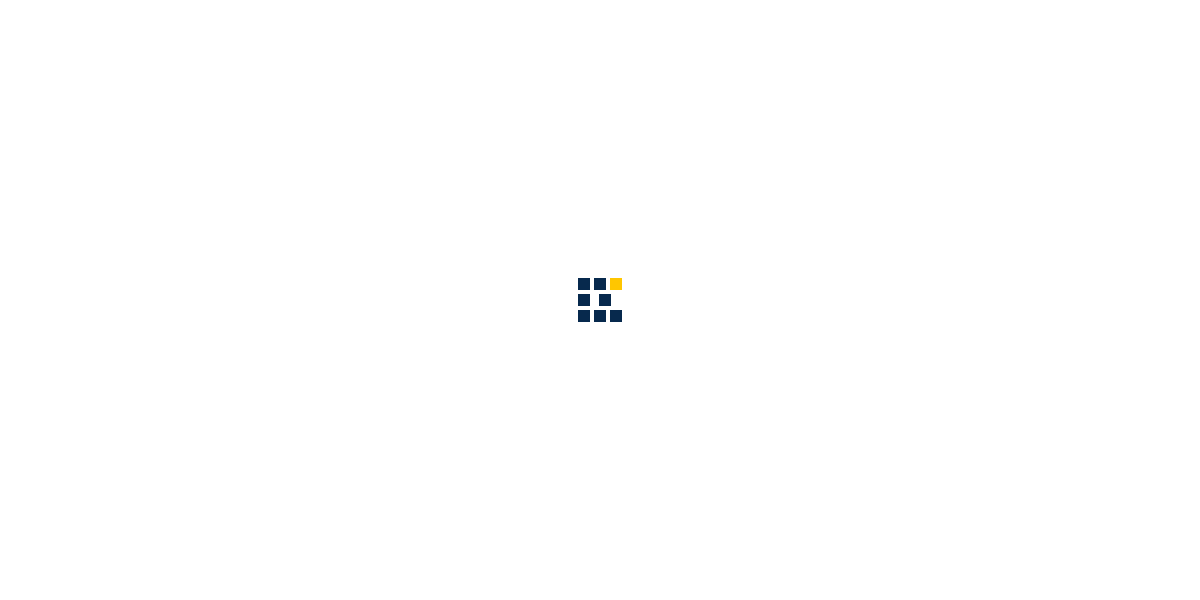

Target element on new page is visible and ready
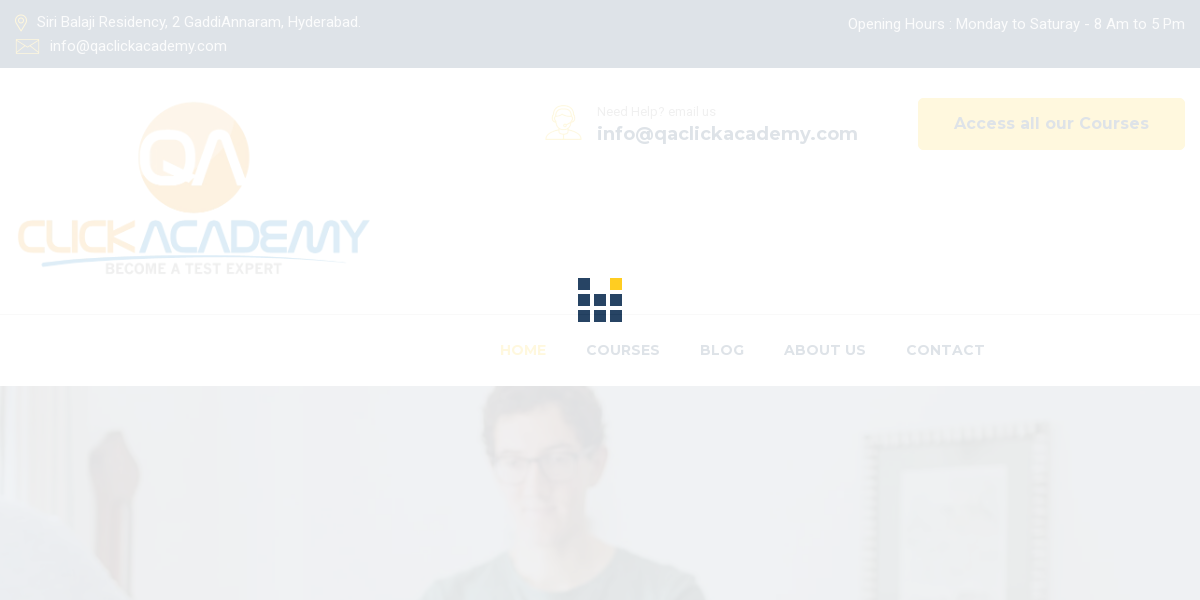

Retrieved text content from element on new page for verification
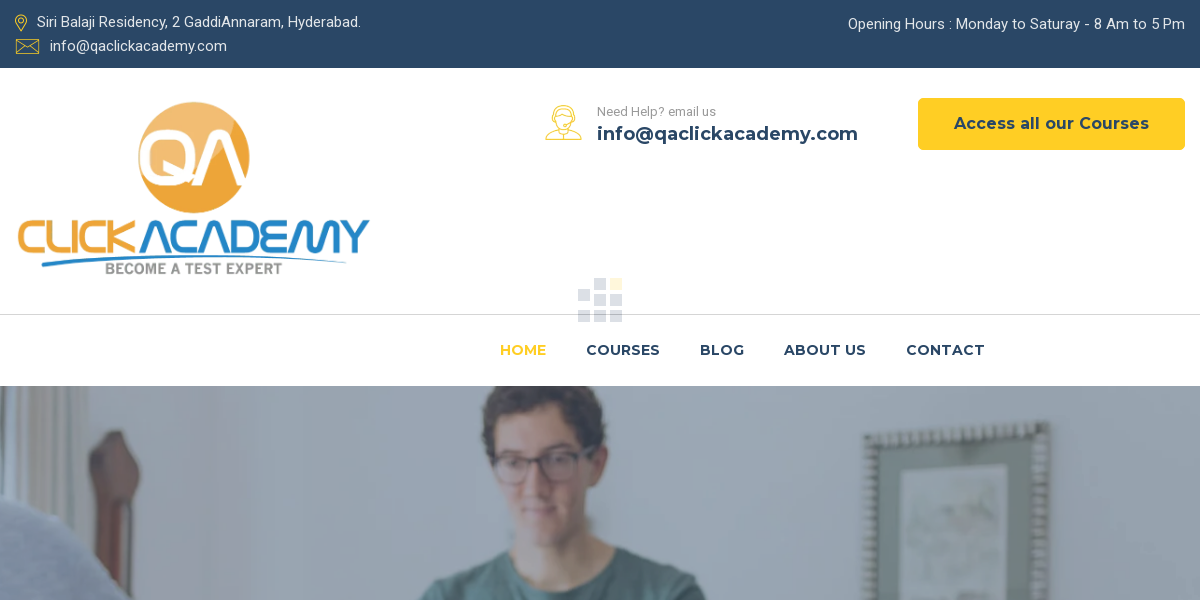

Closed the new page/window
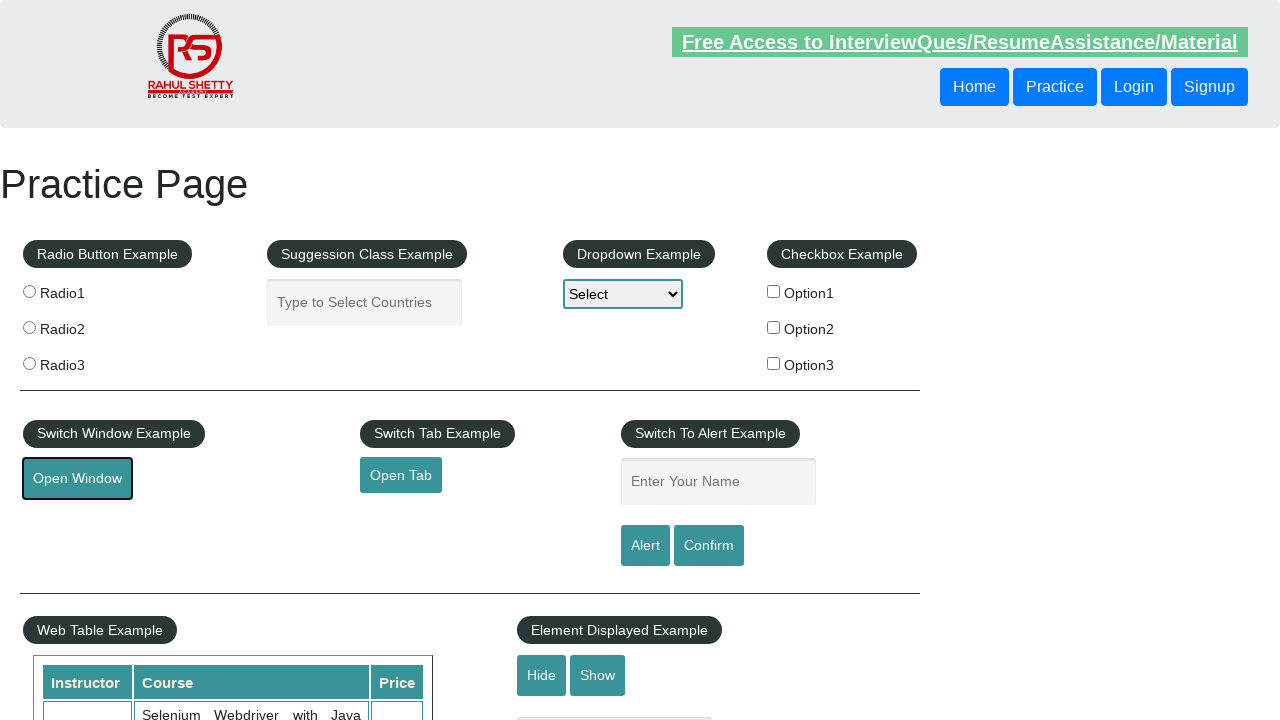

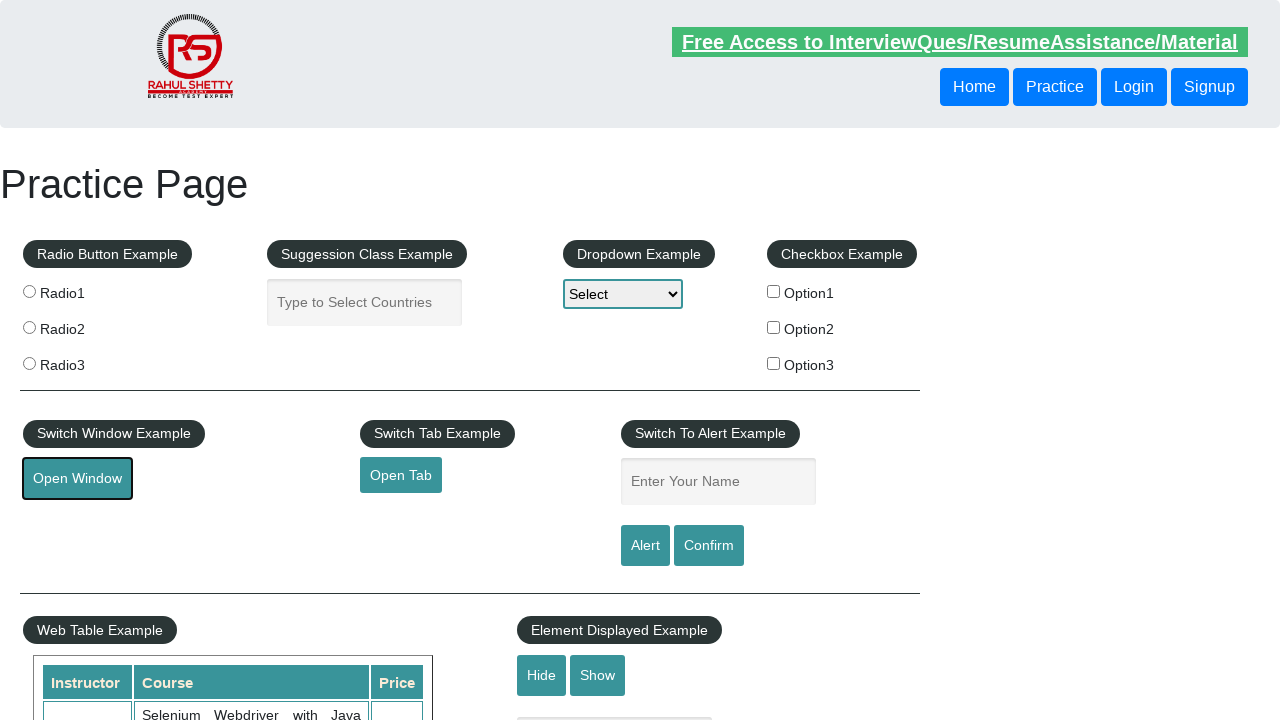